Tests accepting a confirmation alert and verifies the result text contains "Ok"

Starting URL: https://demoqa.com/alerts

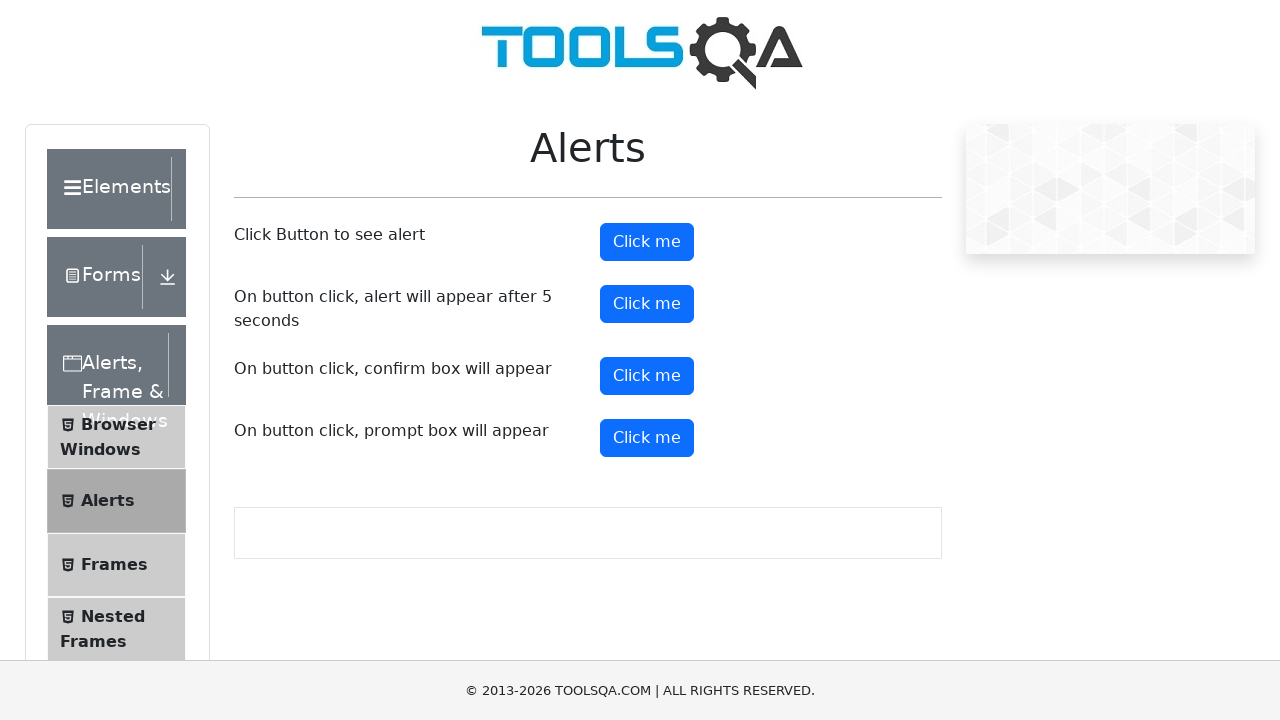

Set up dialog handler to accept confirmation alerts
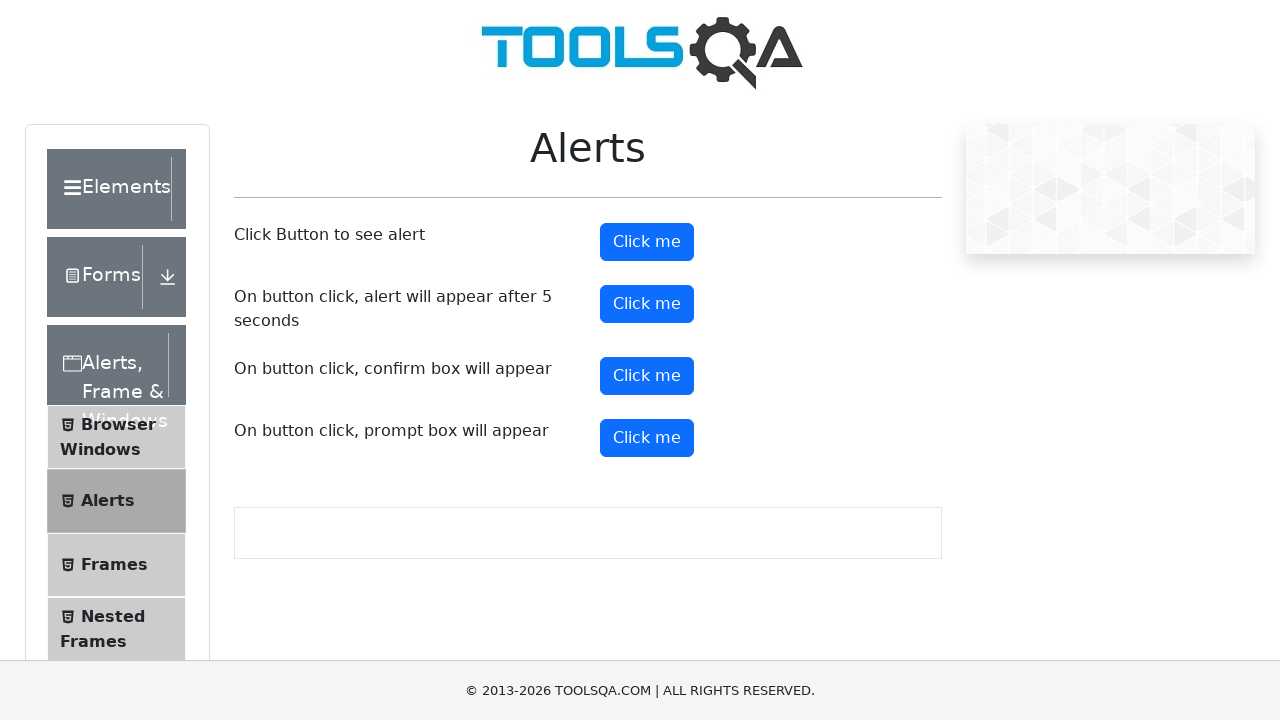

Clicked the confirm button to trigger confirmation alert at (647, 376) on #confirmButton
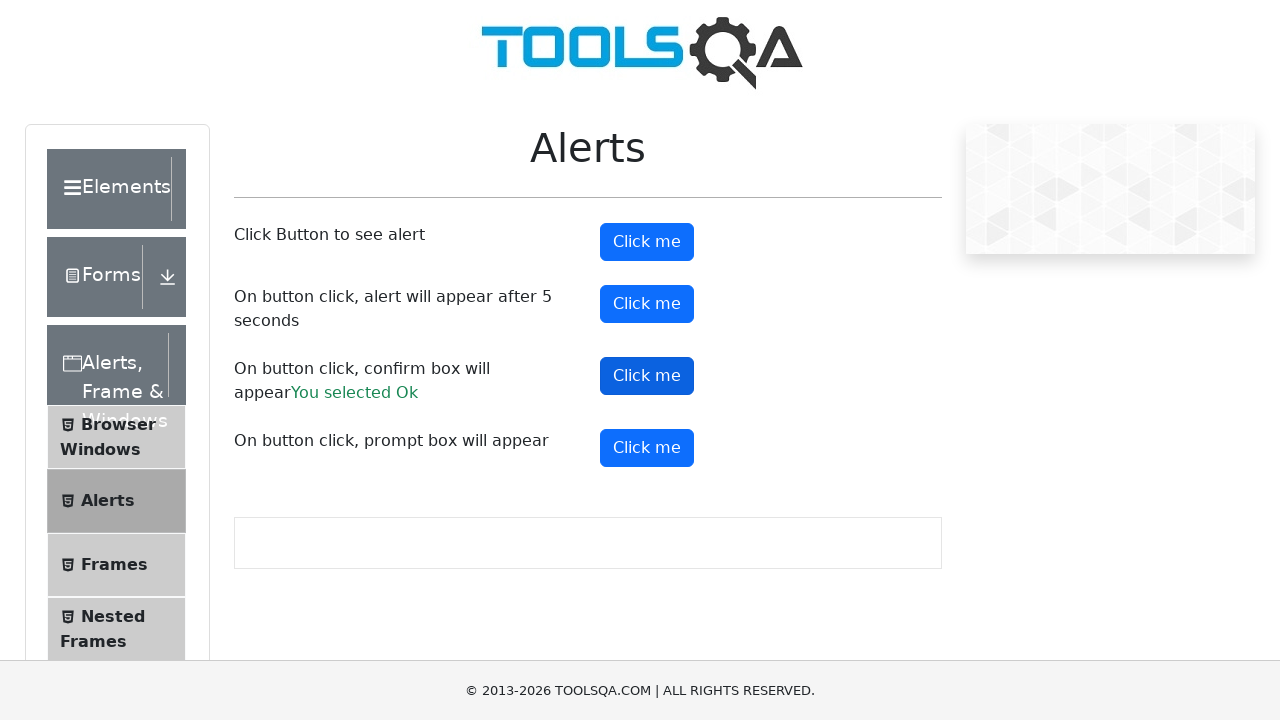

Waited for confirmation result element to appear
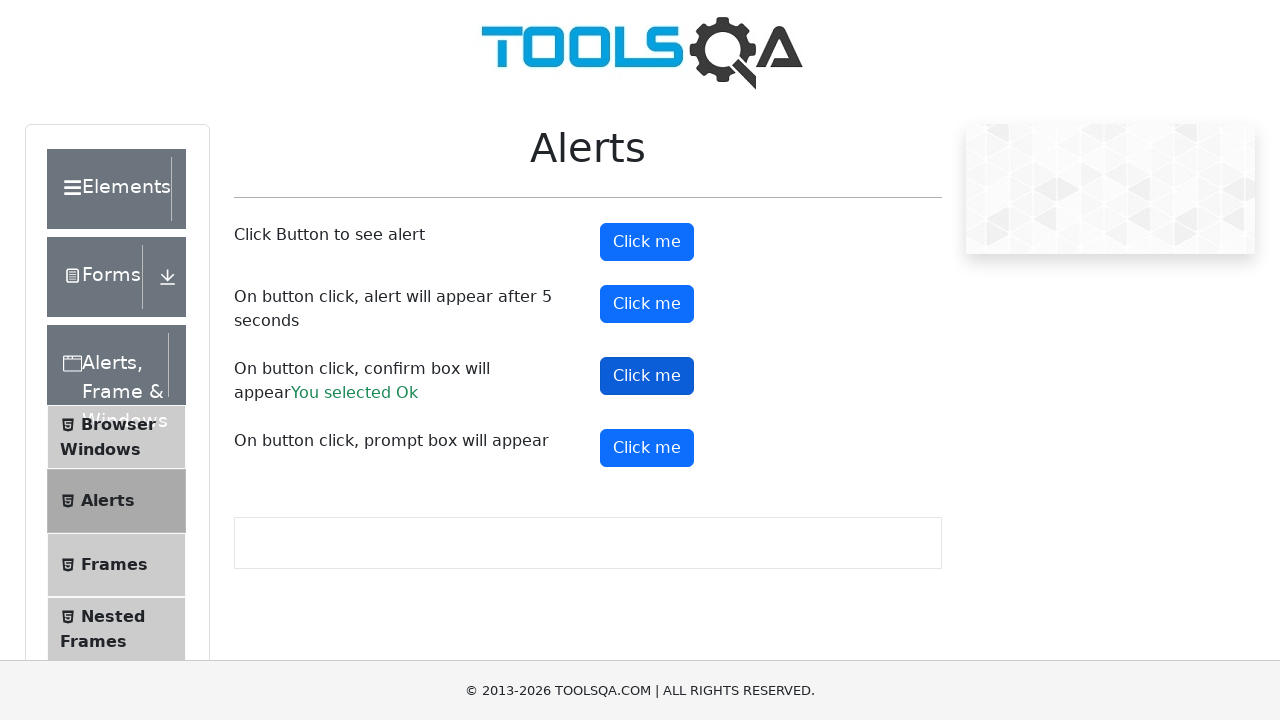

Retrieved confirmation result text
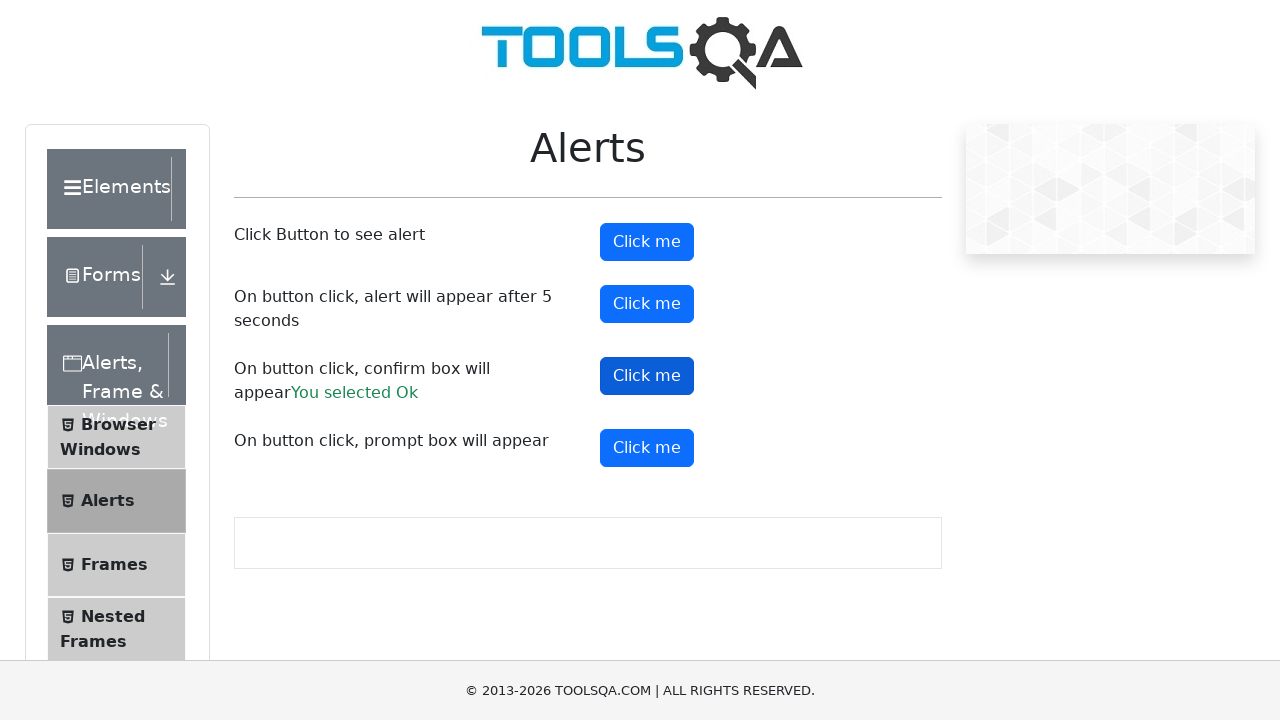

Verified that result text contains 'Ok'
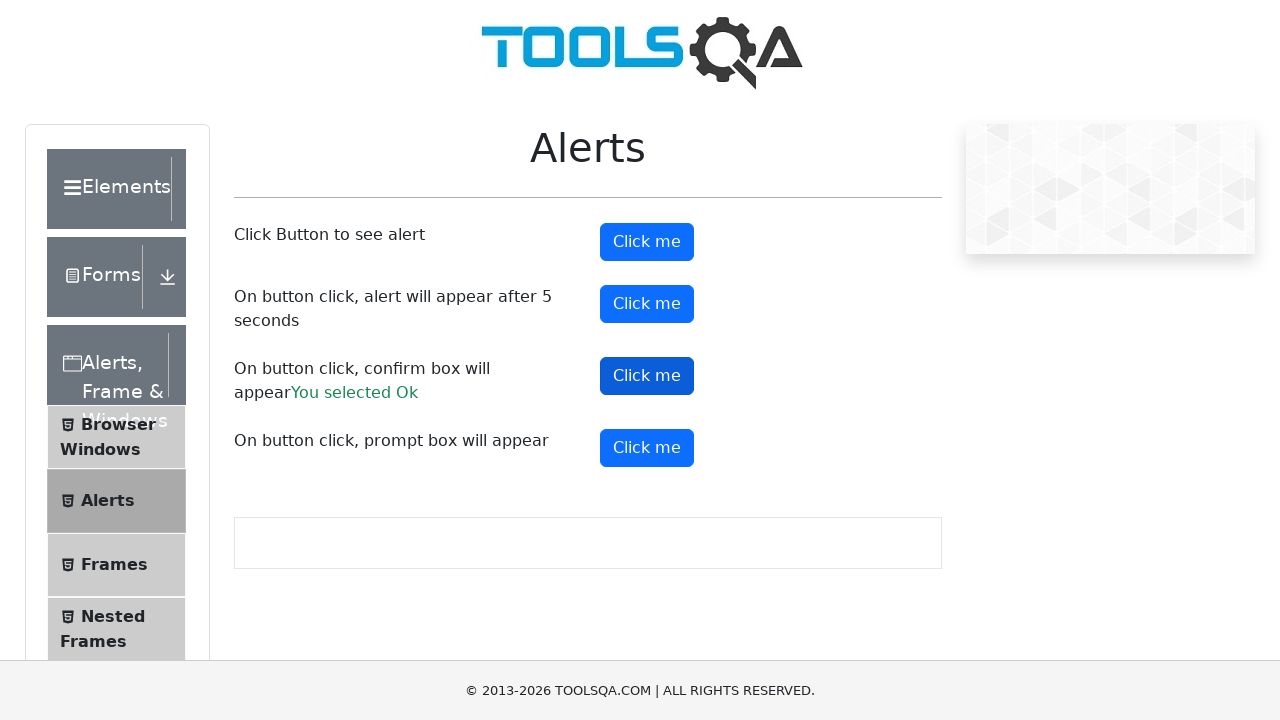

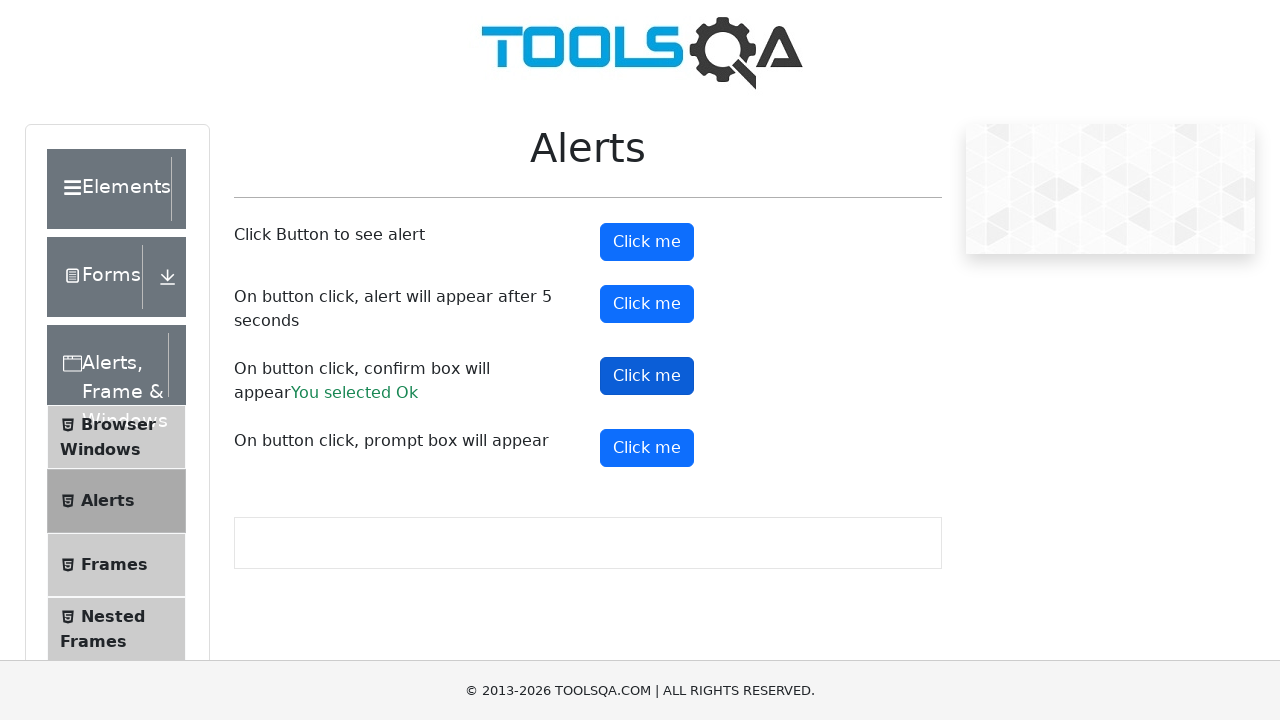